Navigates to WooordHunt website, maximizes the window, and takes a screenshot

Starting URL: https://wooordhunt.ru/

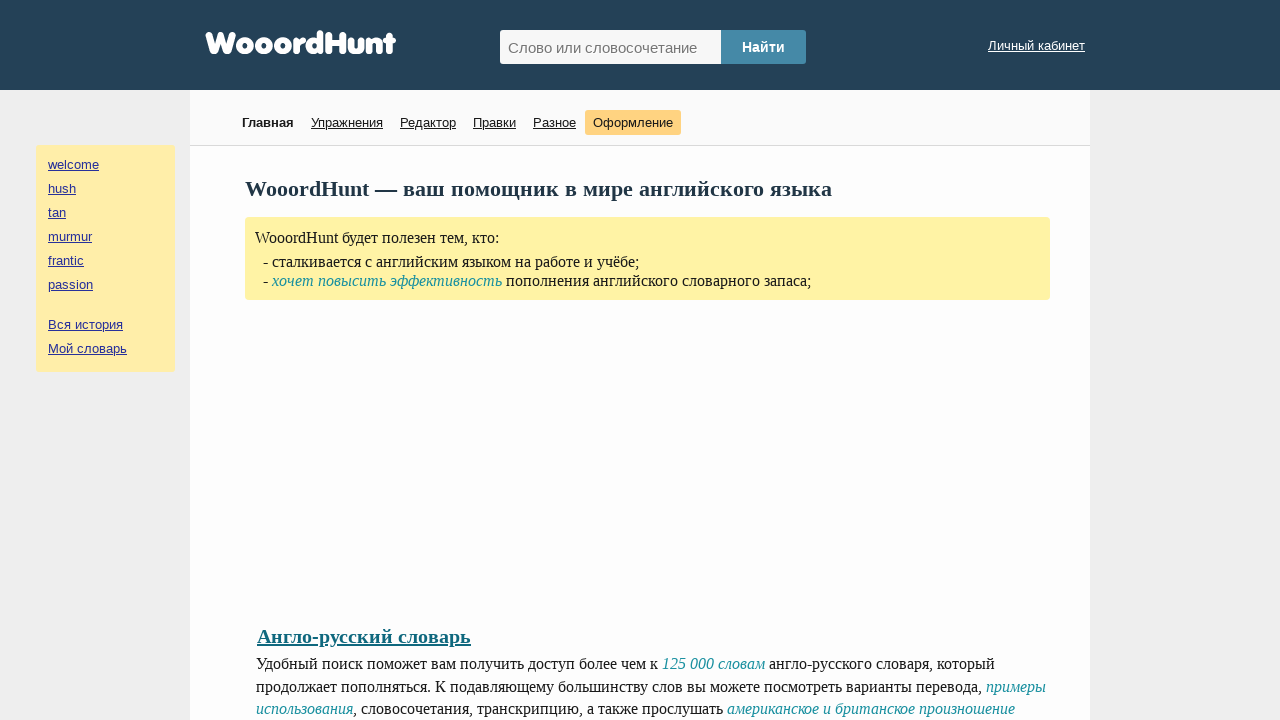

Navigated to WooordHunt website and took initial screenshot
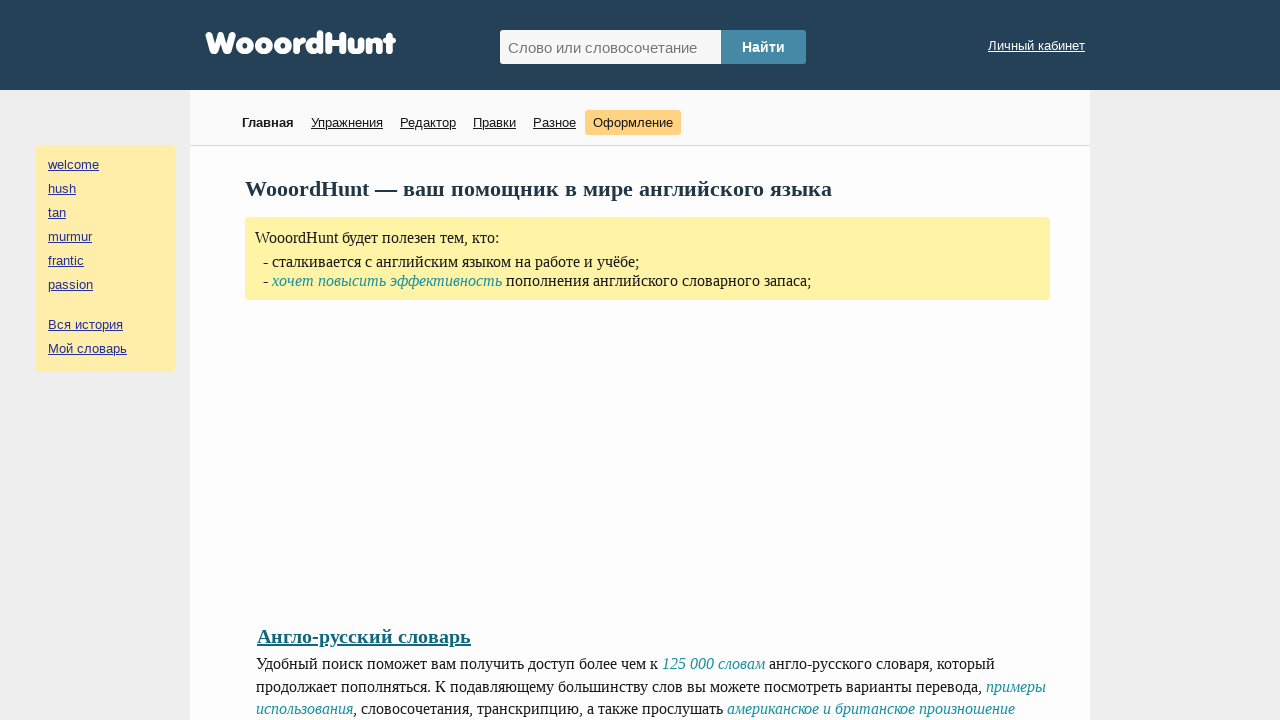

Maximized the browser window
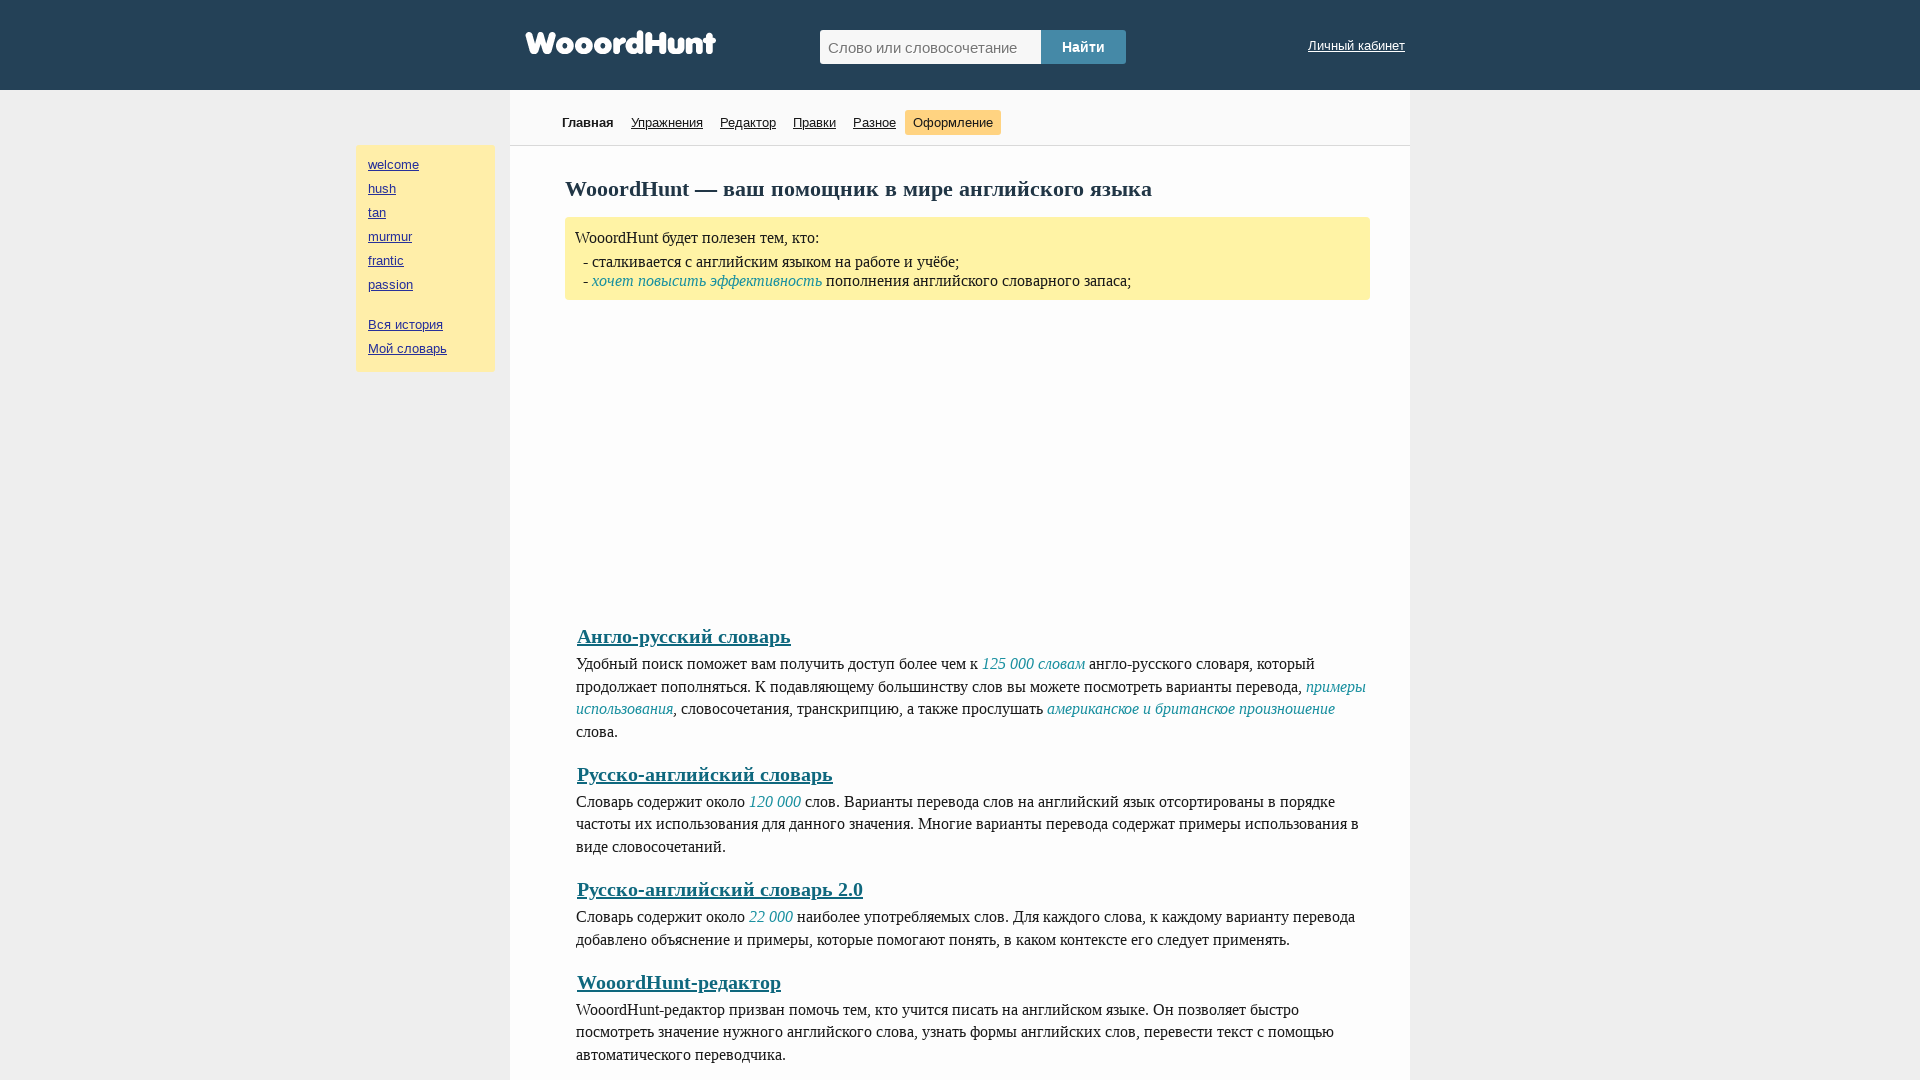

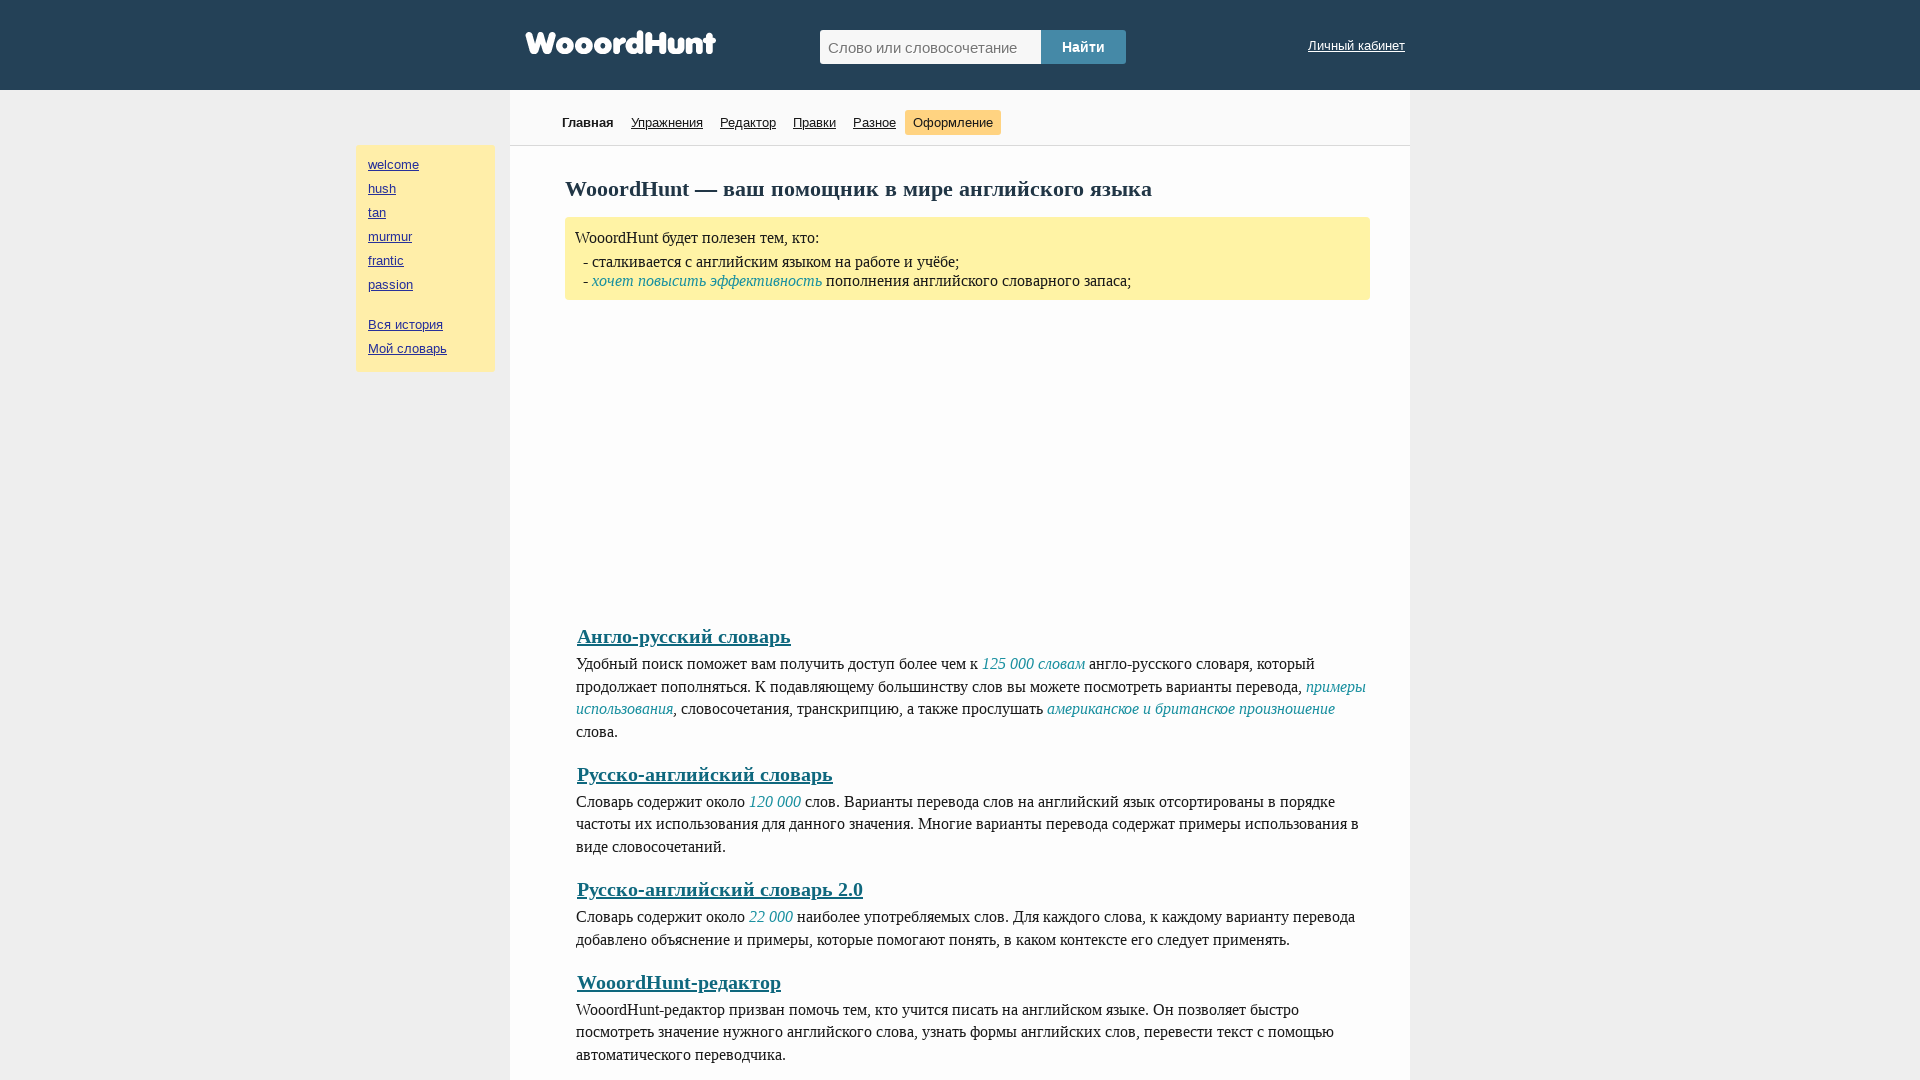